Navigates to MakeMyTrip website and maximizes the browser window

Starting URL: https://www.makemytrip.com/

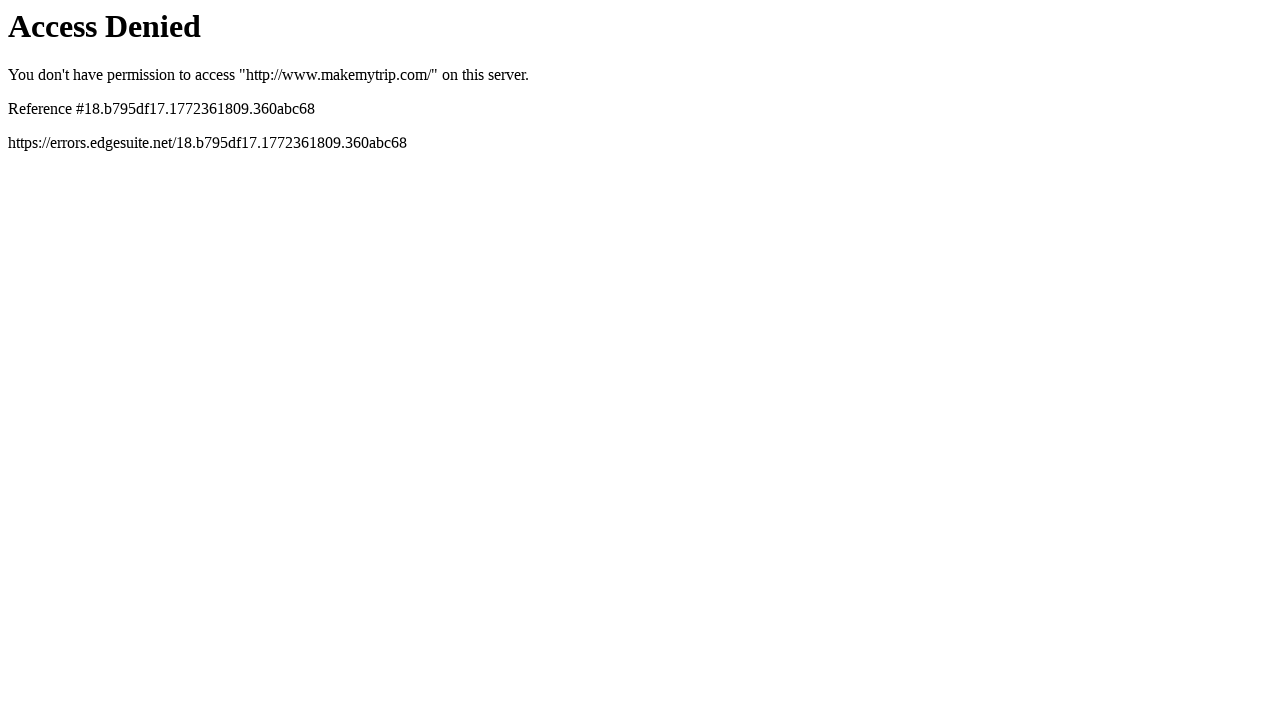

Set viewport size to 1920x1080 to maximize browser window
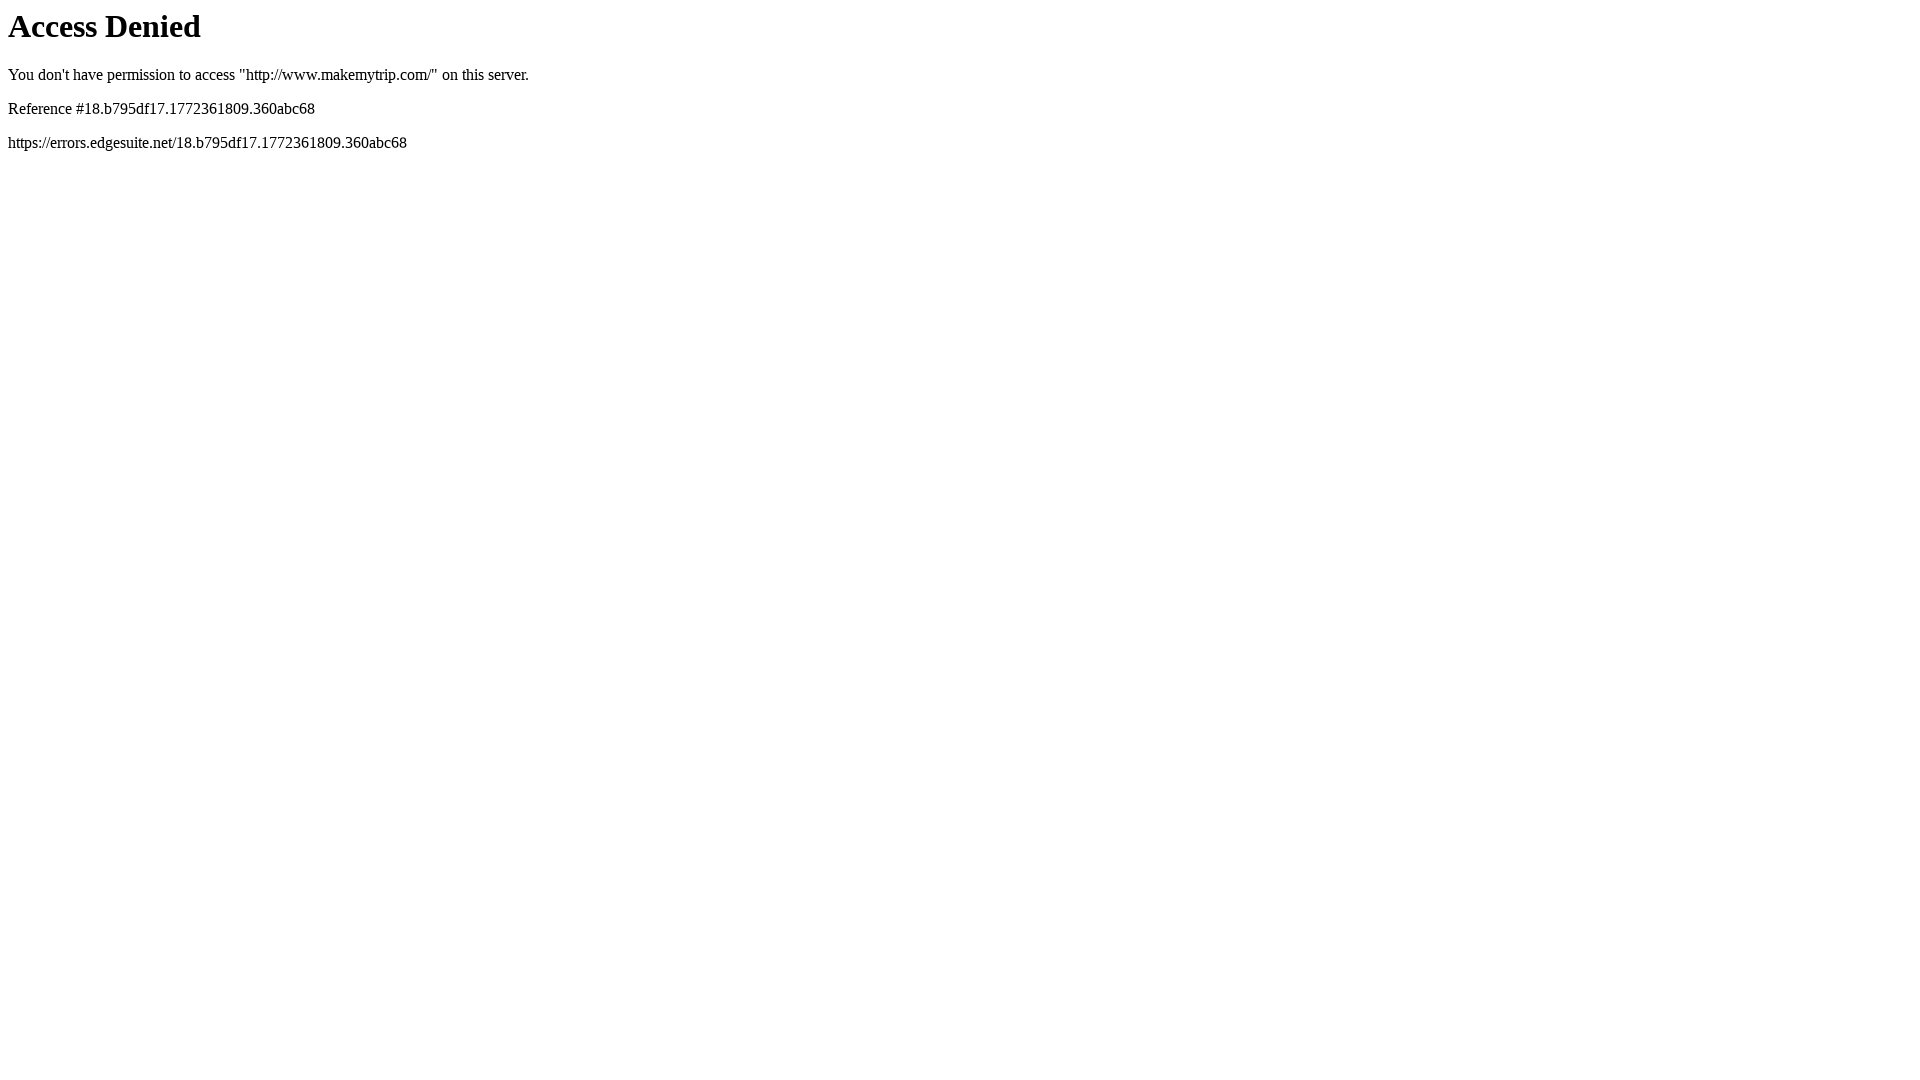

MakeMyTrip website loaded - DOM content ready
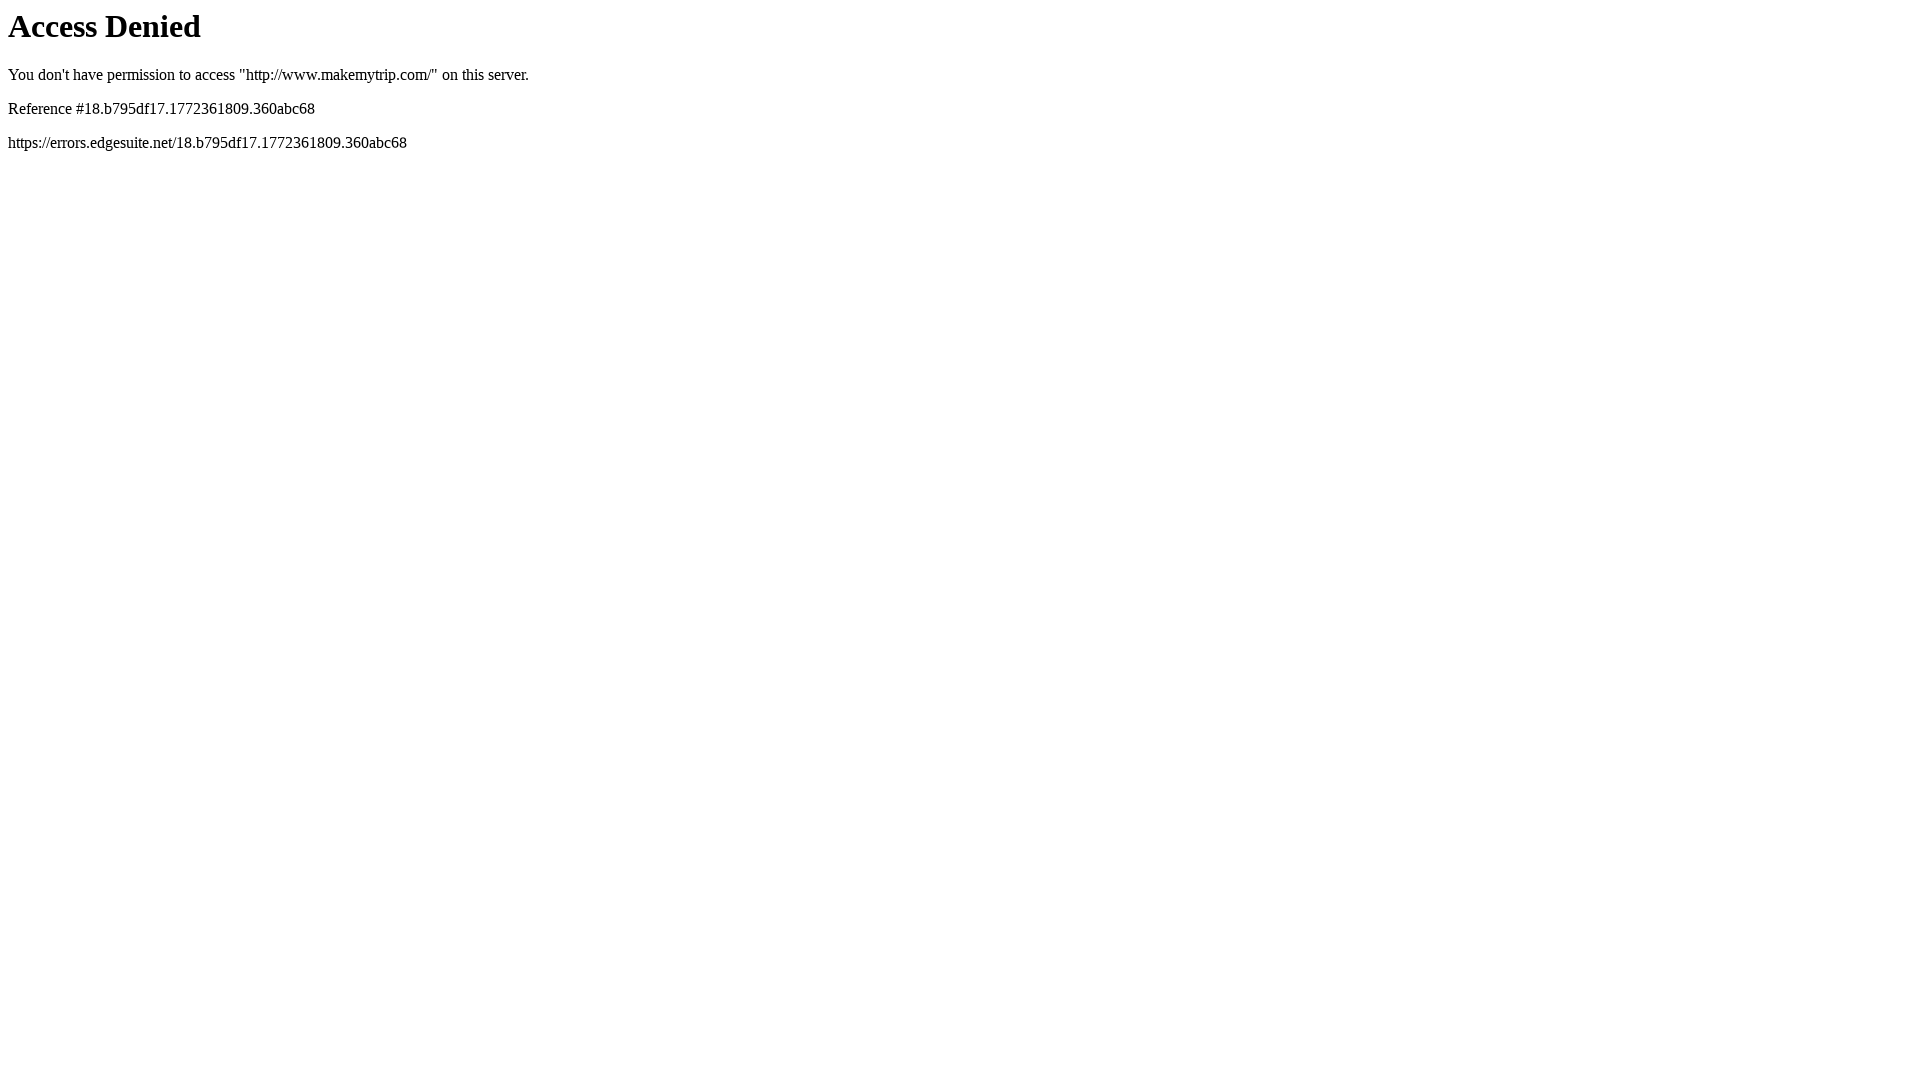

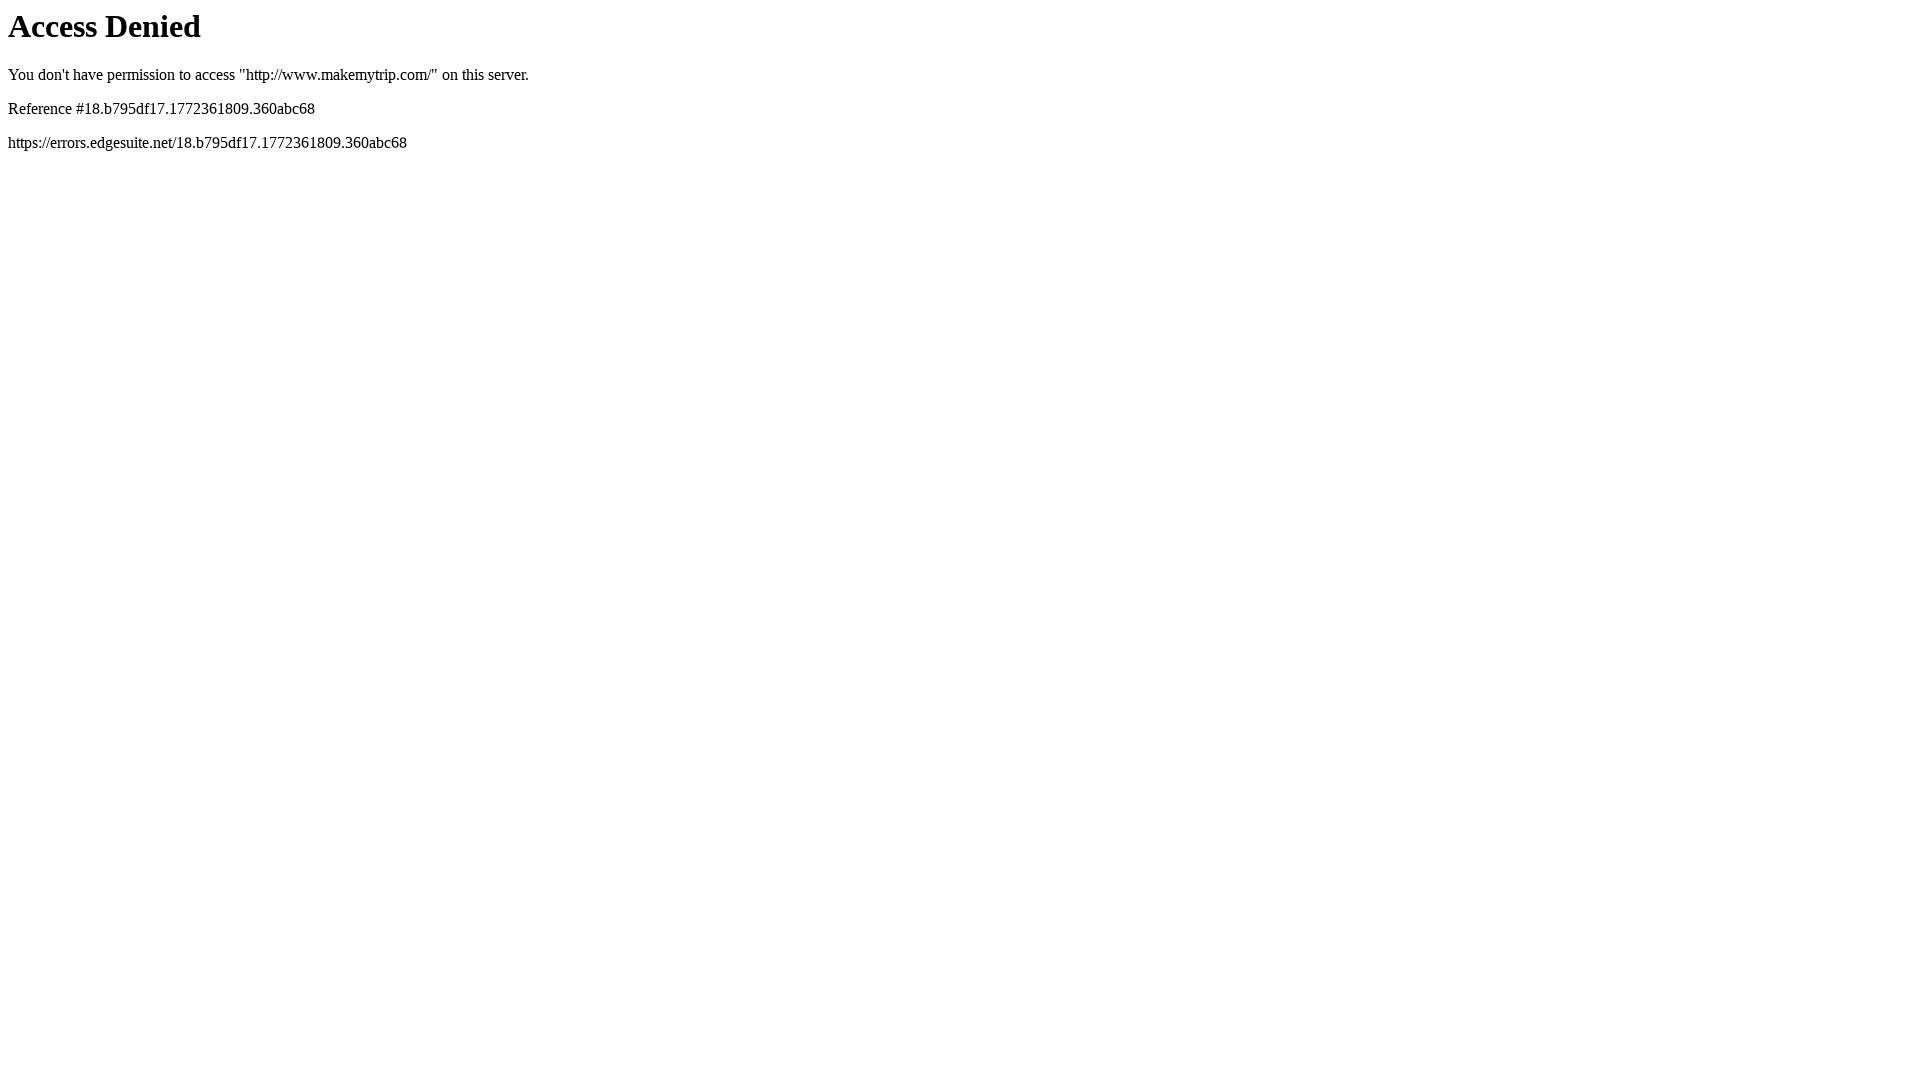